Navigates to DemoQA homepage and verifies that the header icon/logo image element is present on the page

Starting URL: https://demoqa.com/

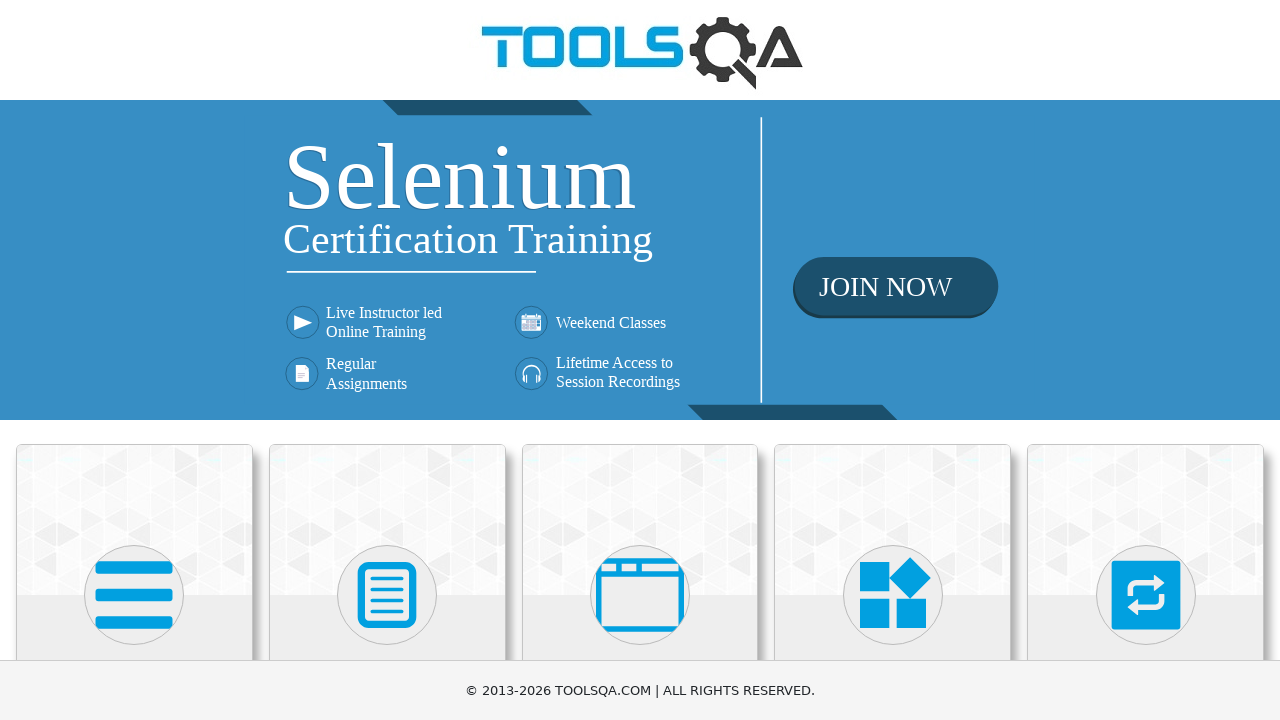

Navigated to DemoQA homepage
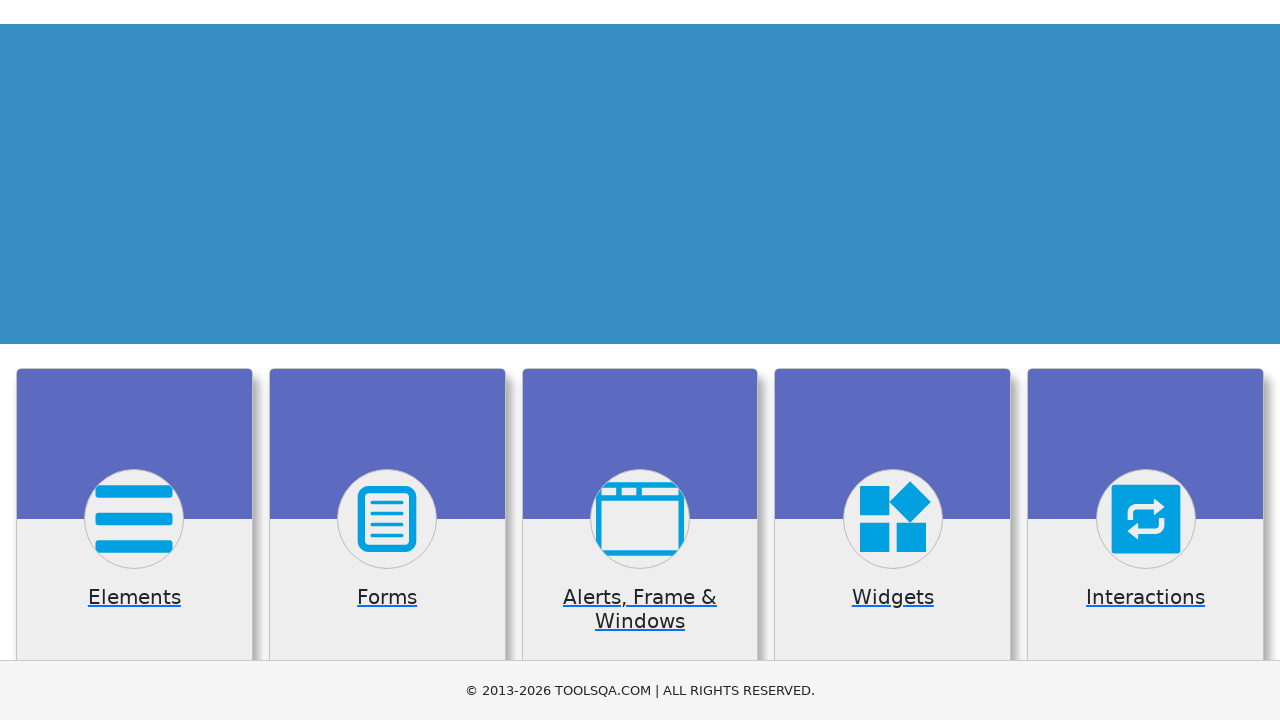

Header icon/logo image element is present on the page
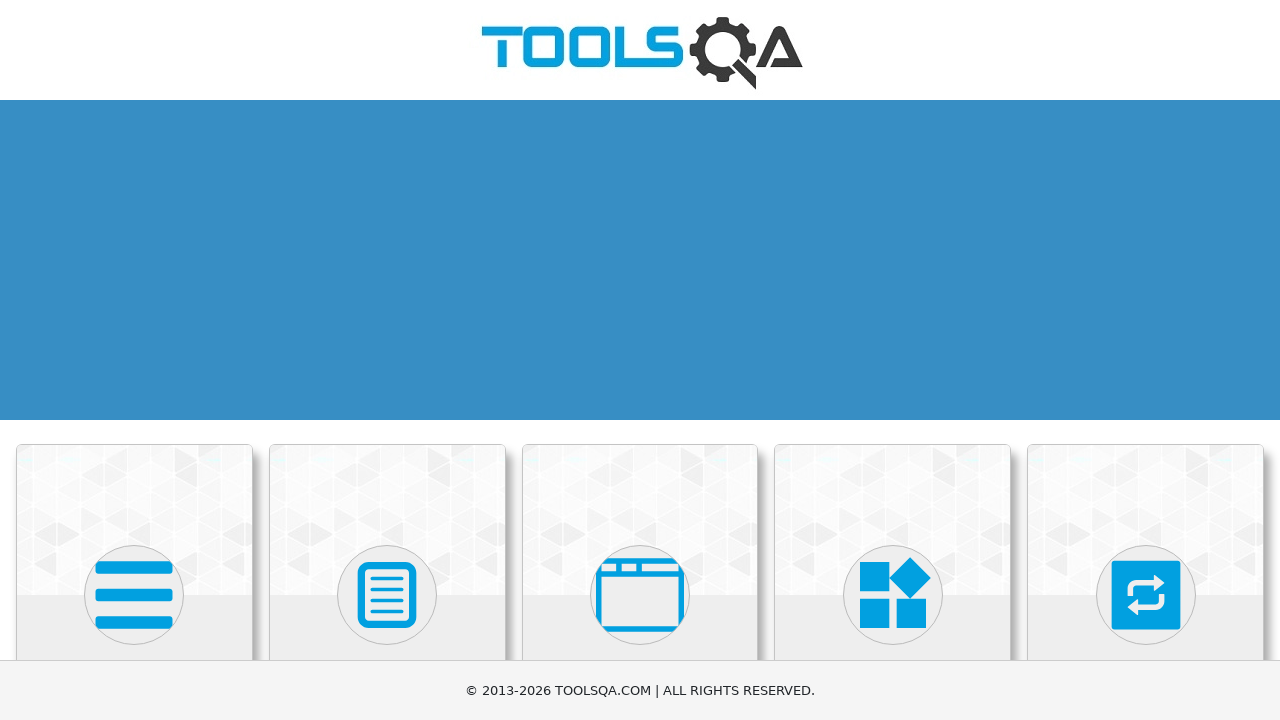

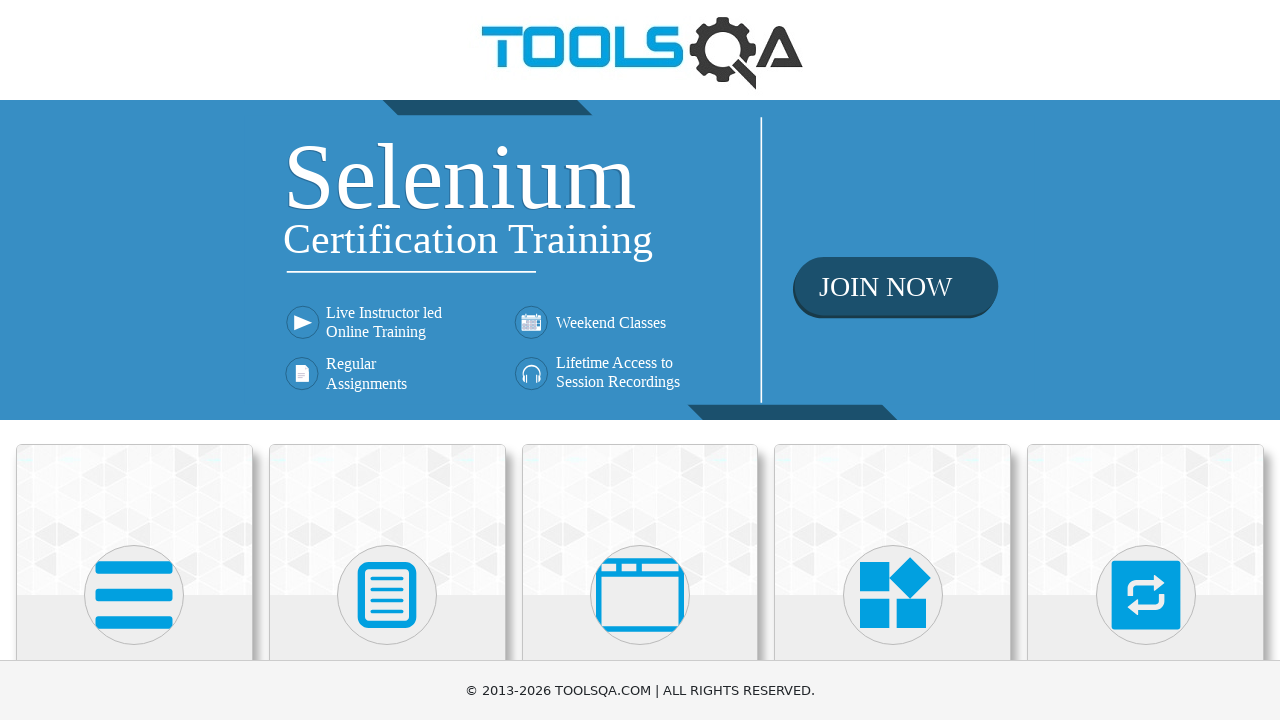